Tests that entering text instead of a number shows the correct error message "Please enter a number"

Starting URL: https://kristinek.github.io/site/tasks/enter_a_number

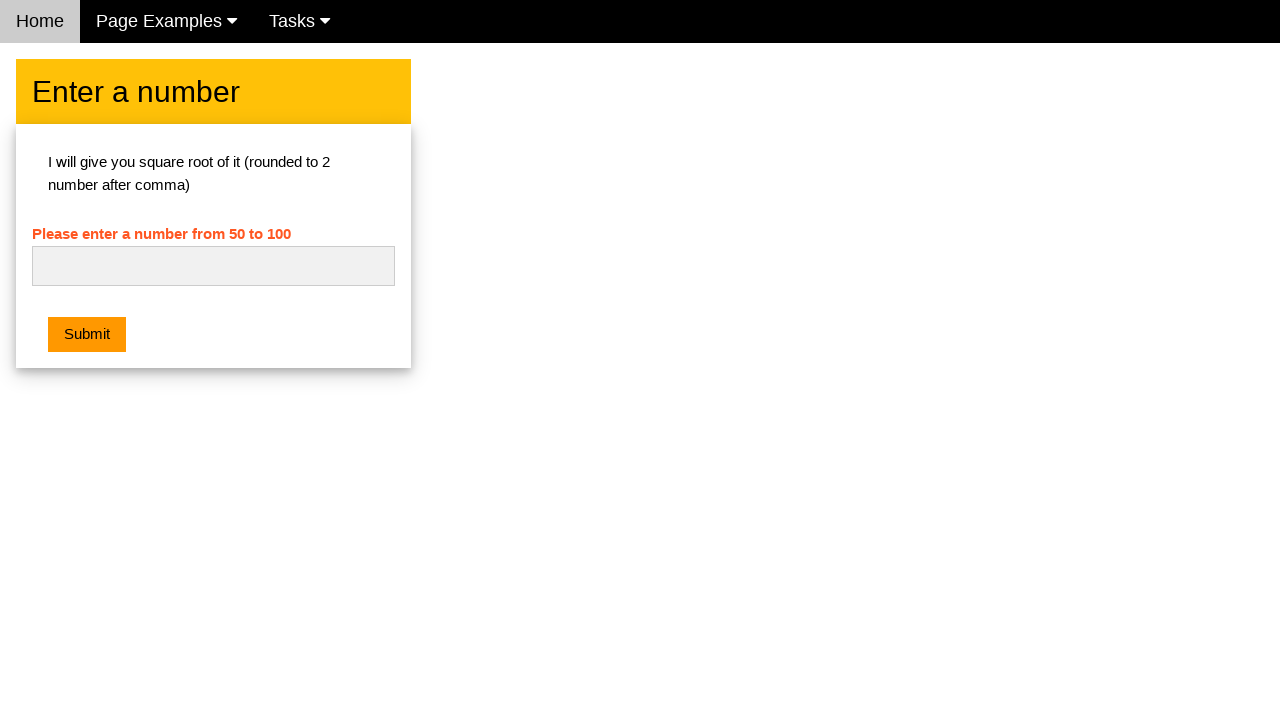

Navigated to the enter a number task page
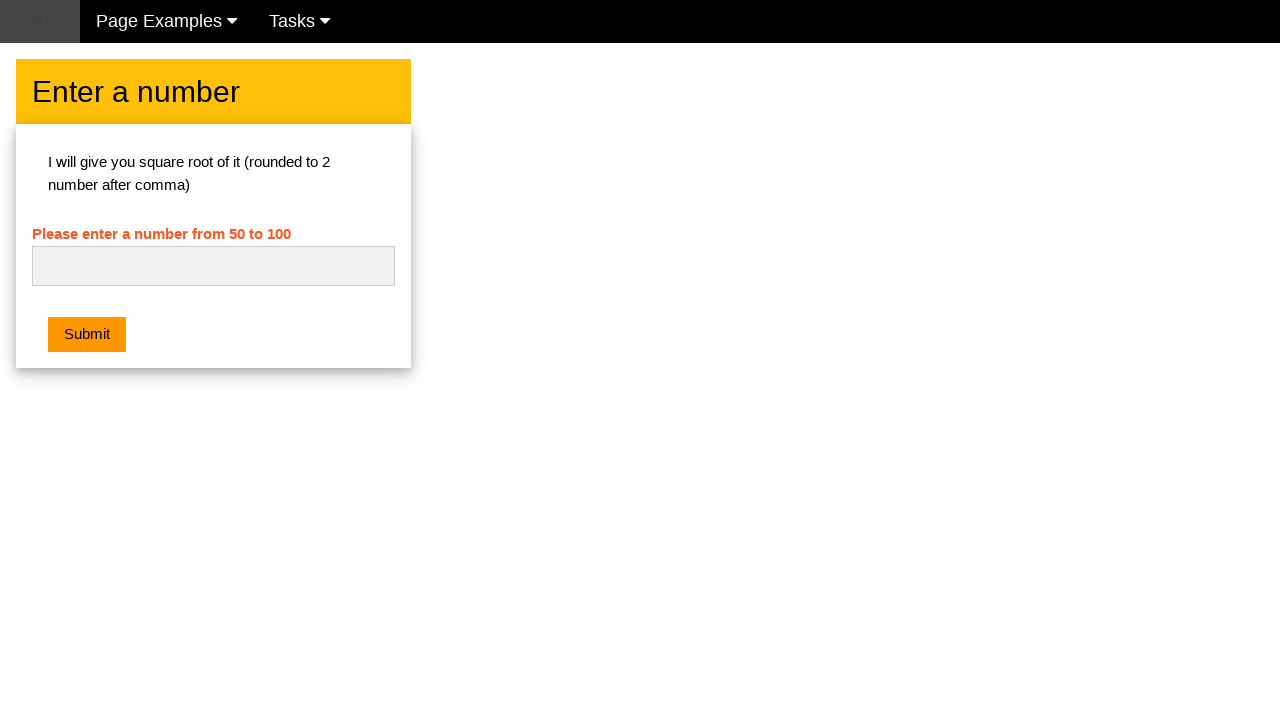

Filled number input field with text 'Zina' on #numb
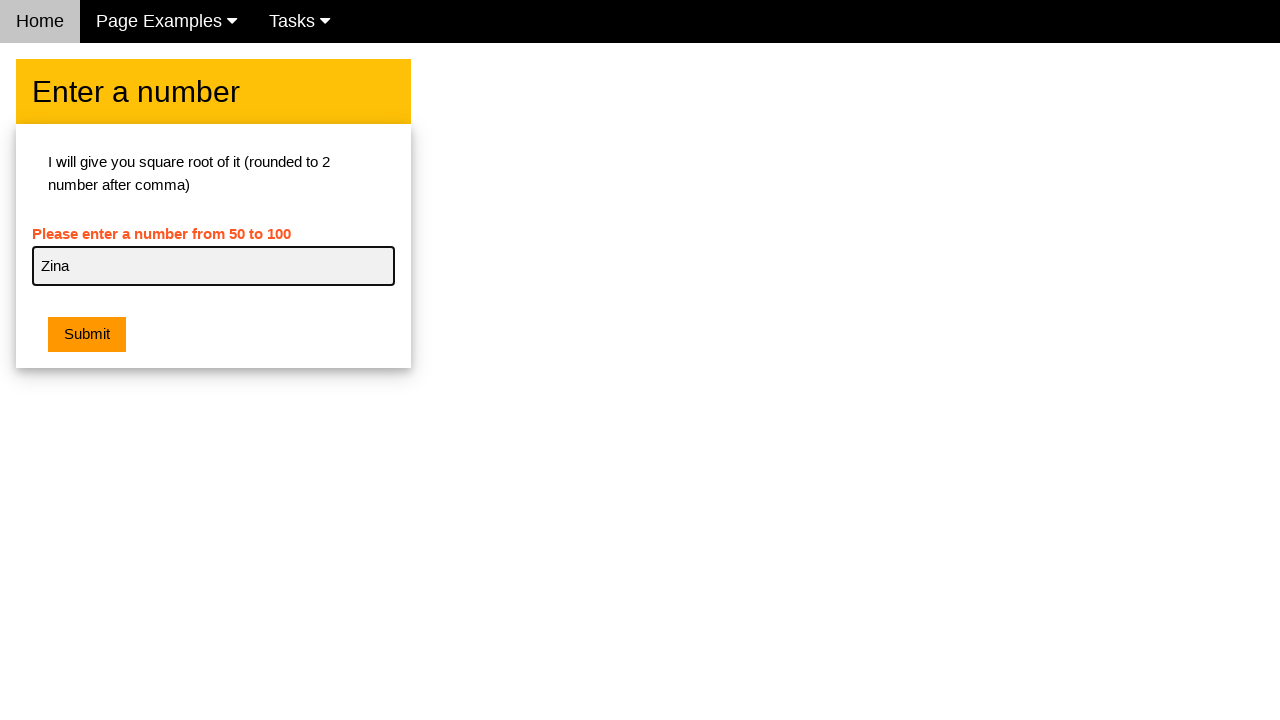

Clicked the submit button at (87, 335) on .w3-btn
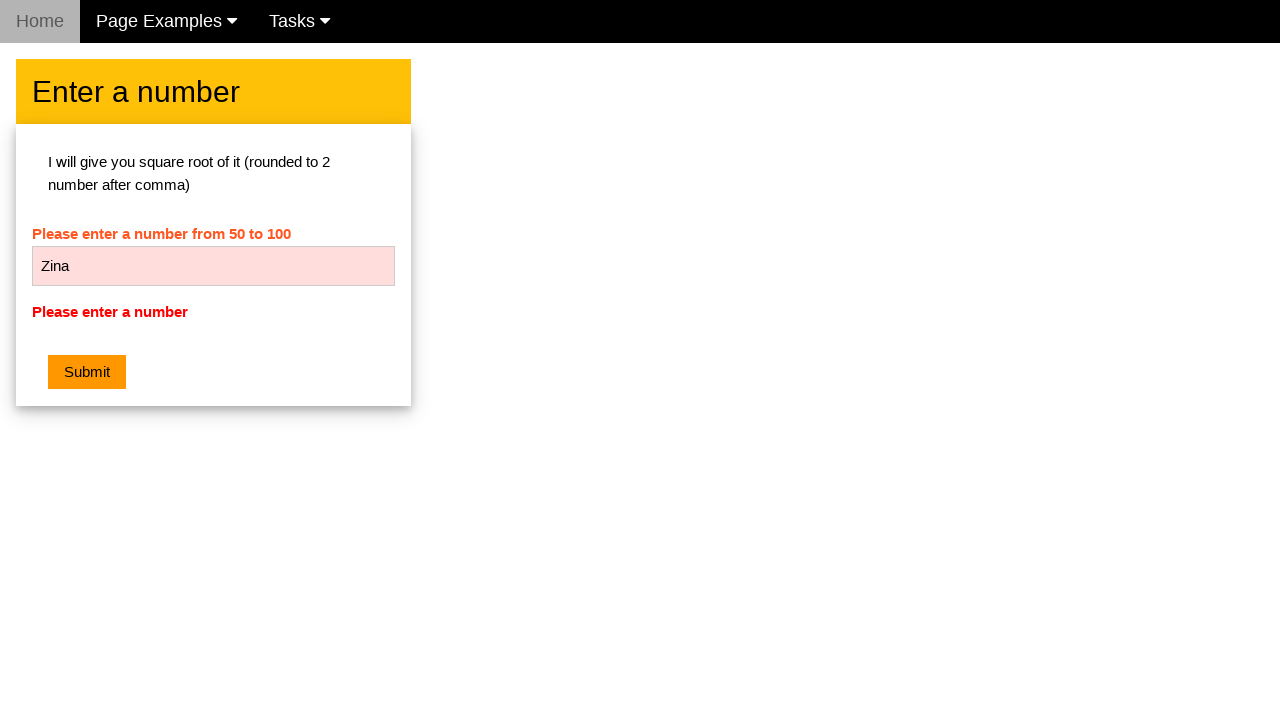

Error message element appeared
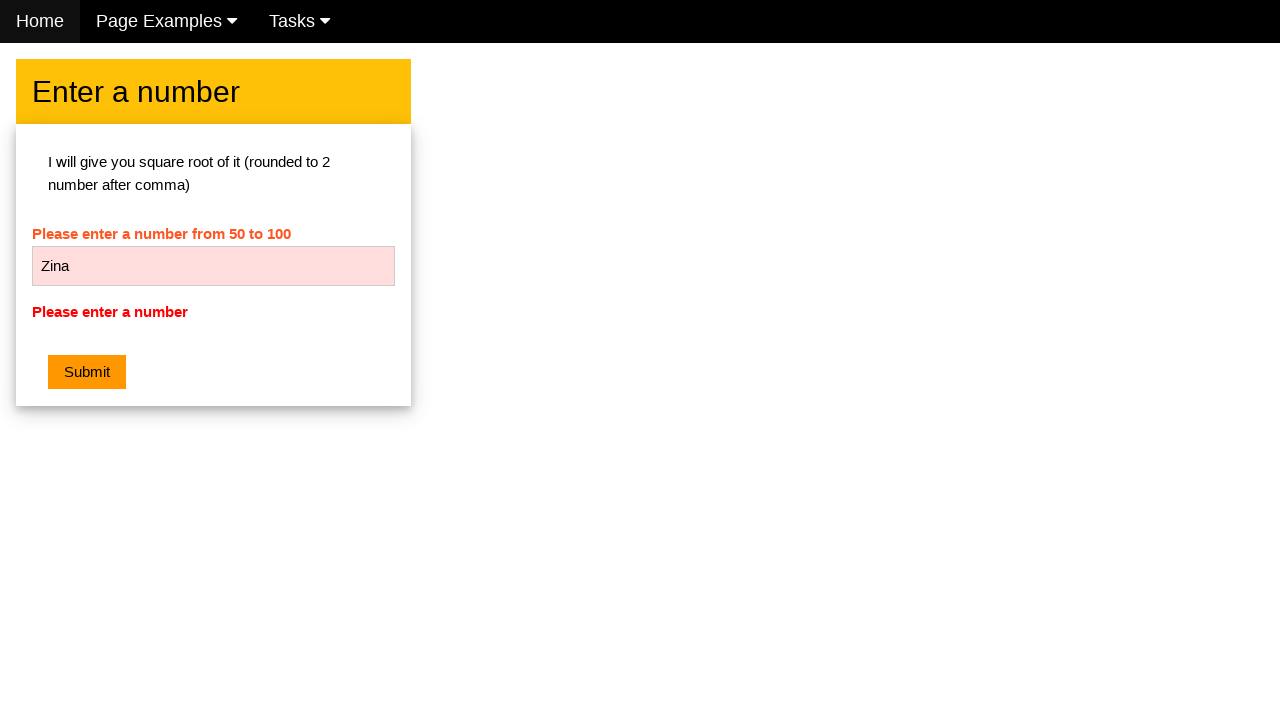

Retrieved error message text: 'Please enter a number'
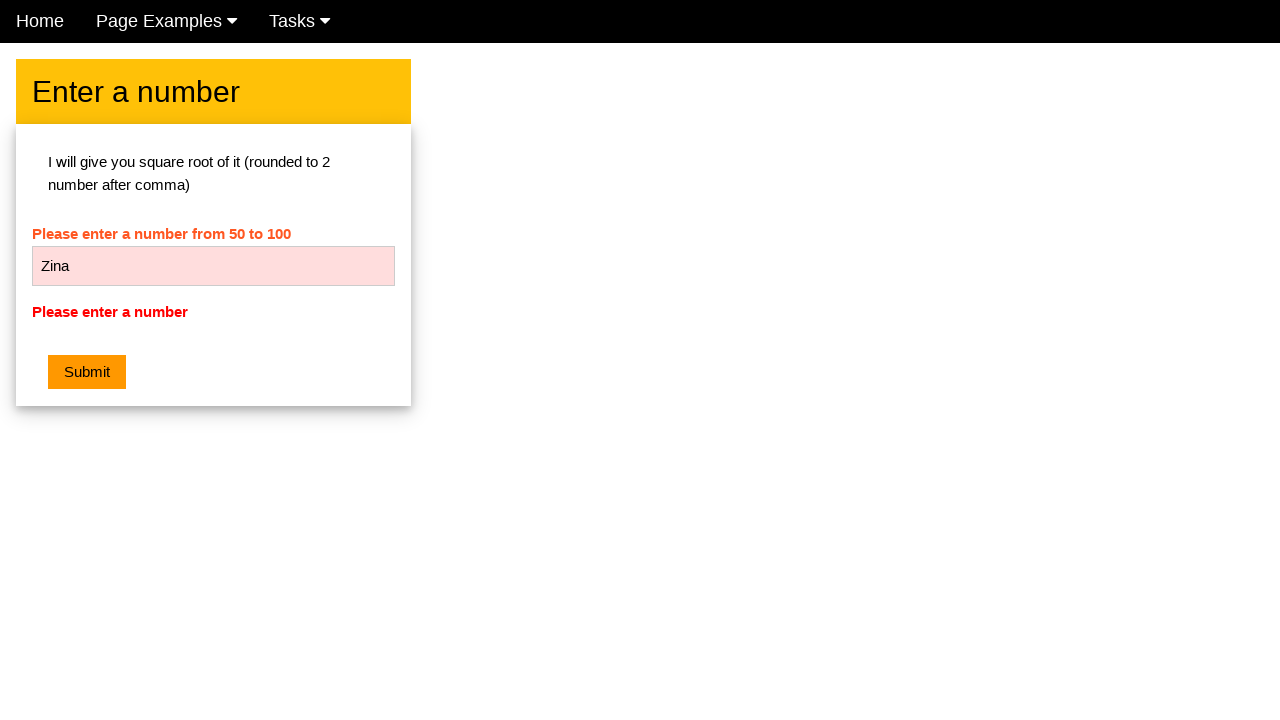

Verified error message matches expected text 'Please enter a number'
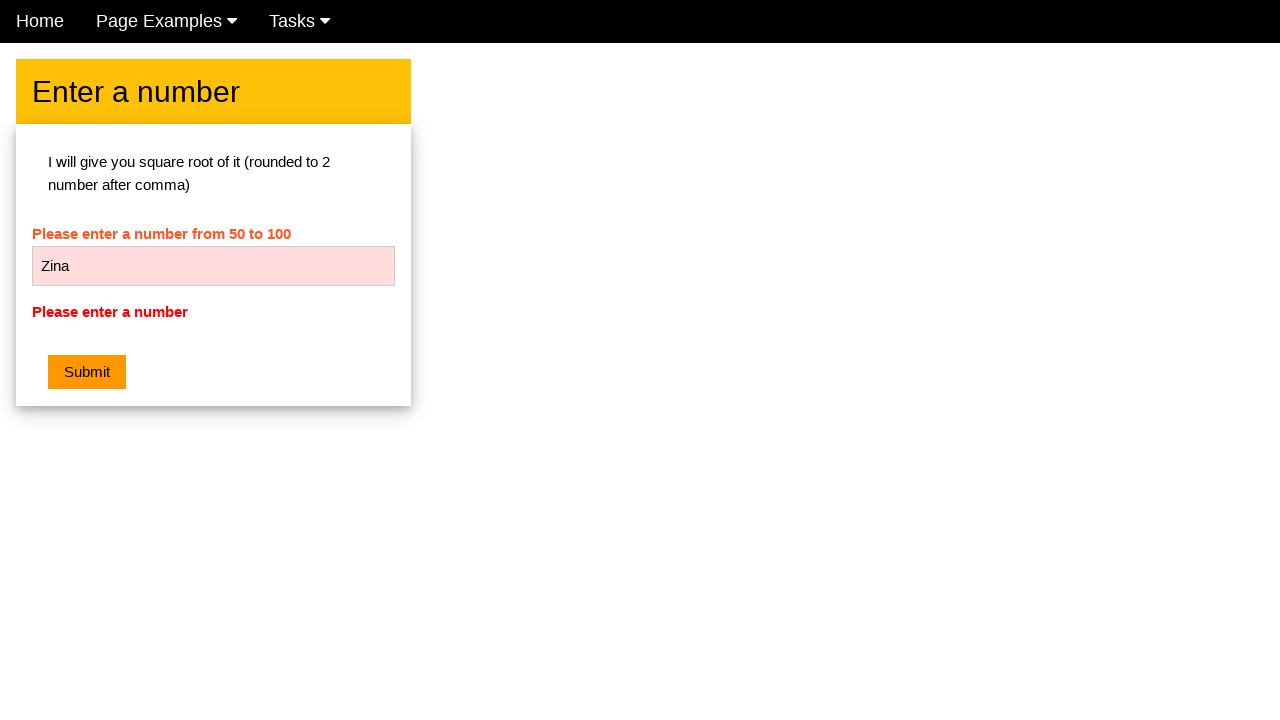

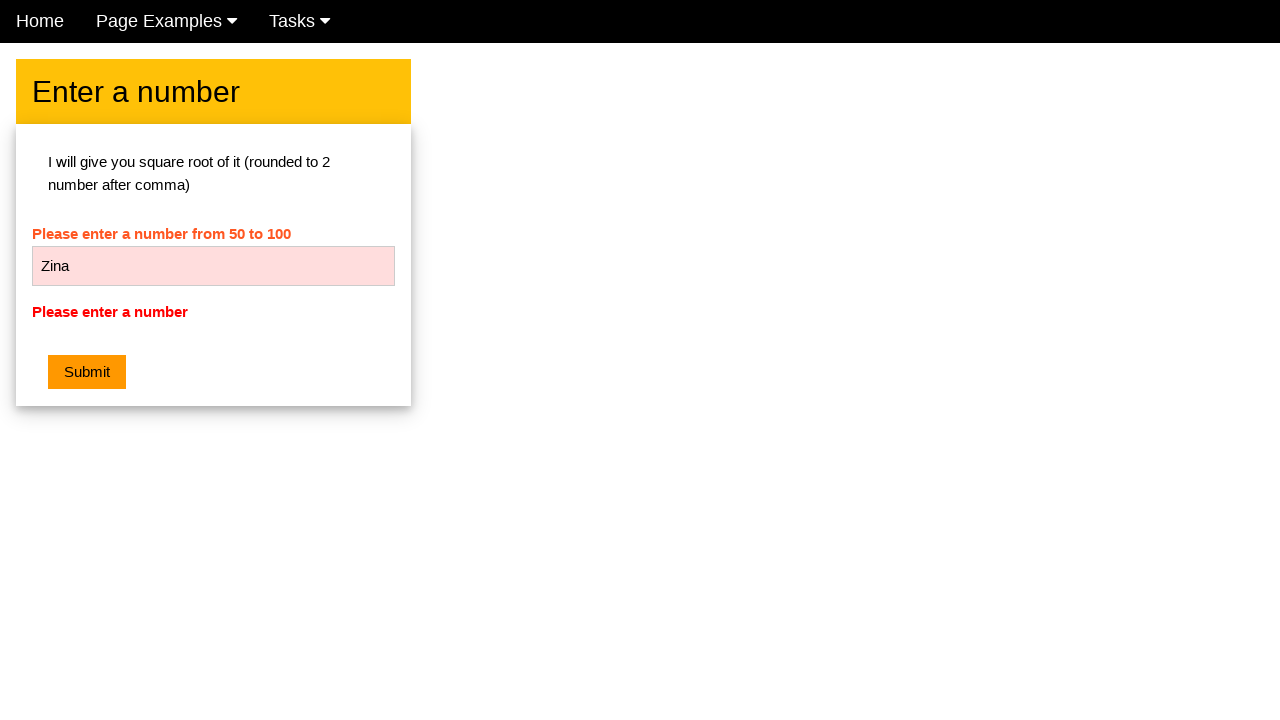